Searches for train tickets from Nanjing South to Hangzhou East on the 12306 railway booking website, selecting a morning time slot and retrieving available trains

Starting URL: https://kyfw.12306.cn/otn/leftTicket/init

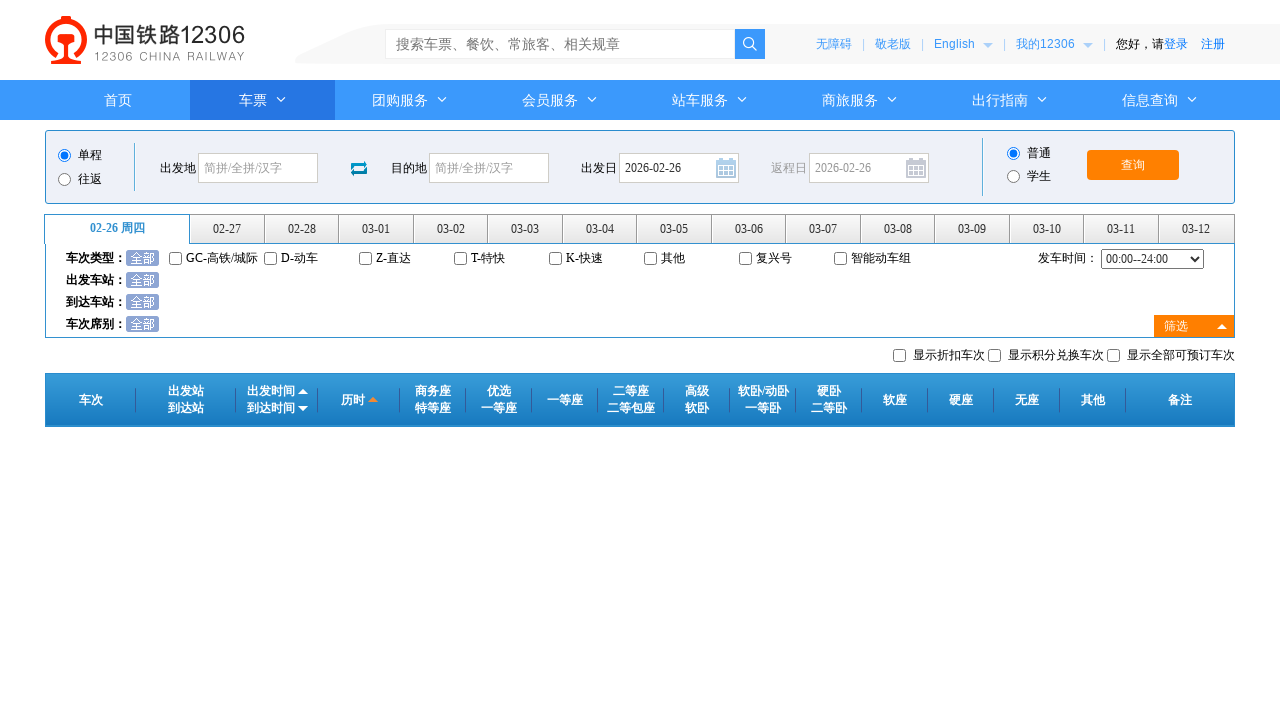

Clicked departure station field at (258, 168) on #fromStationText
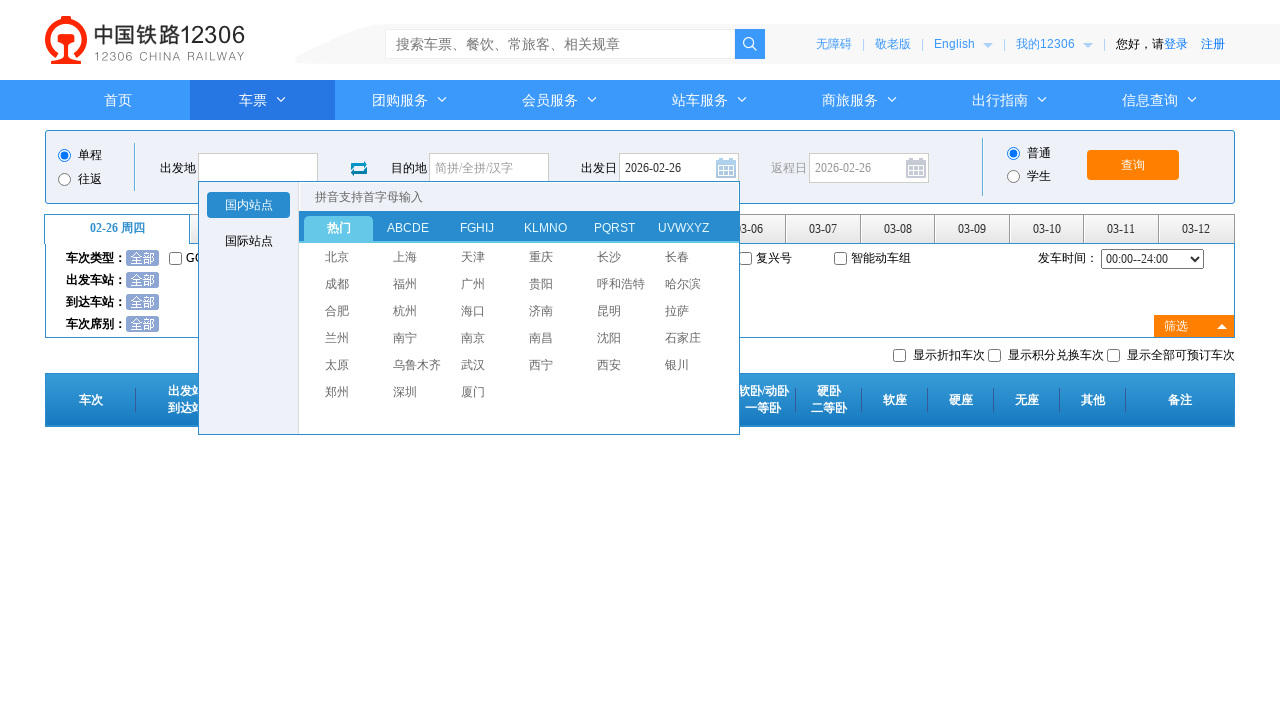

Cleared departure station field on #fromStationText
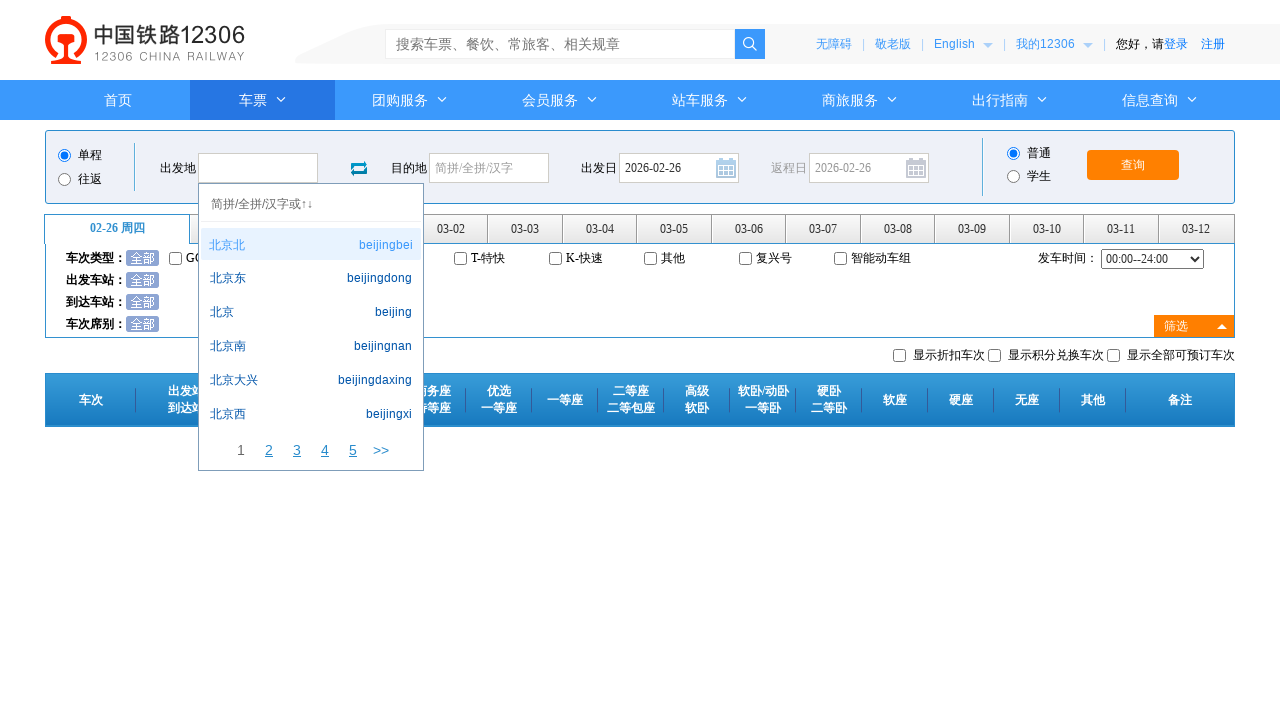

Filled departure station with 'Nanjing South' on #fromStationText
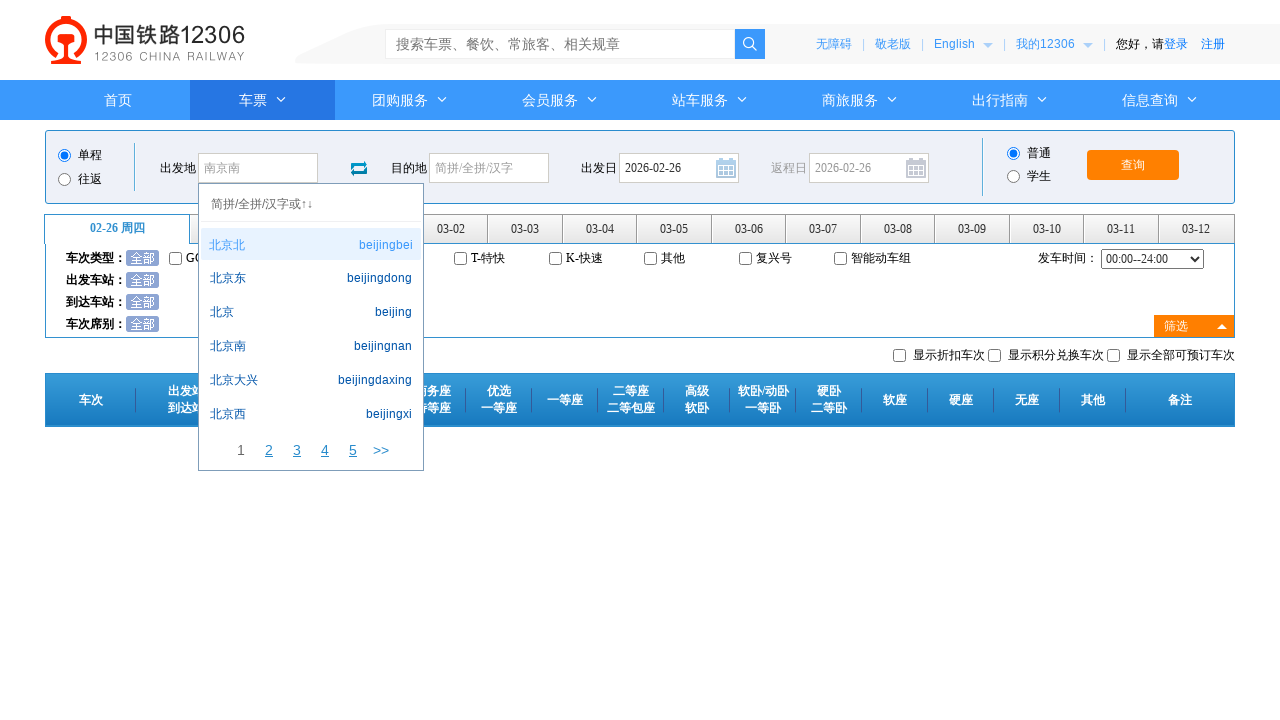

Pressed Enter to confirm departure station on #fromStationText
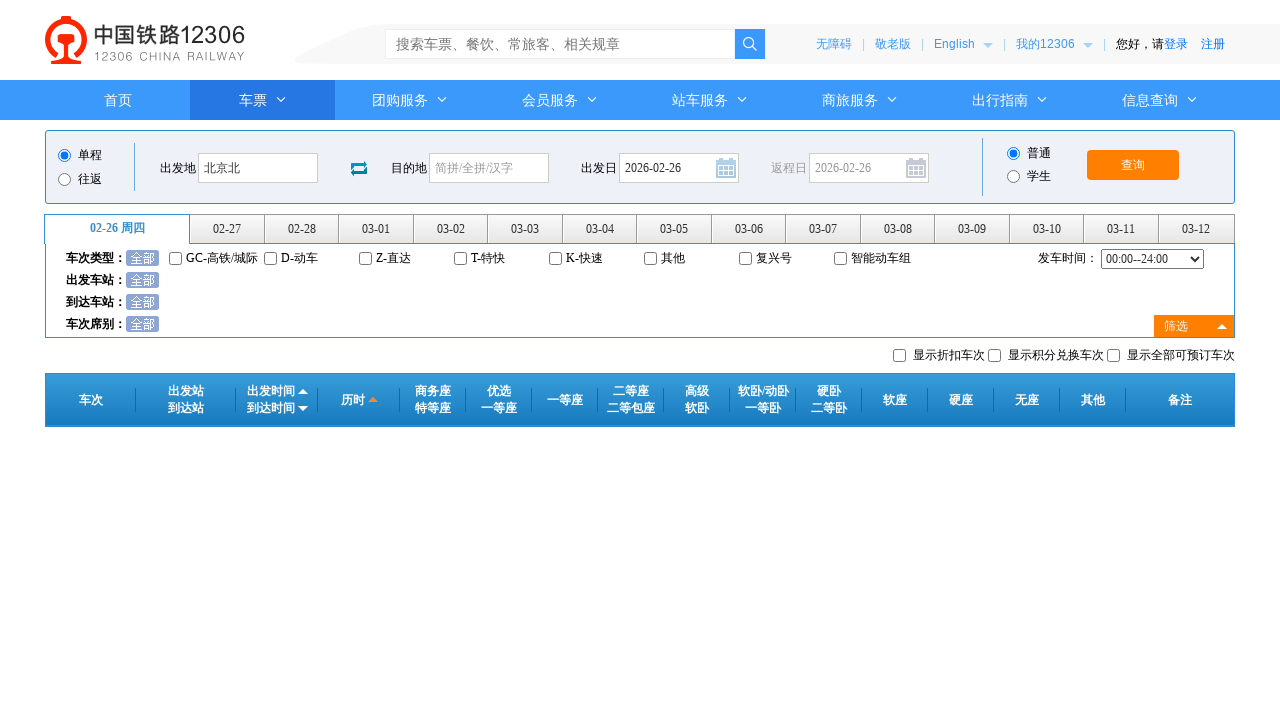

Clicked arrival station field at (489, 168) on #toStationText
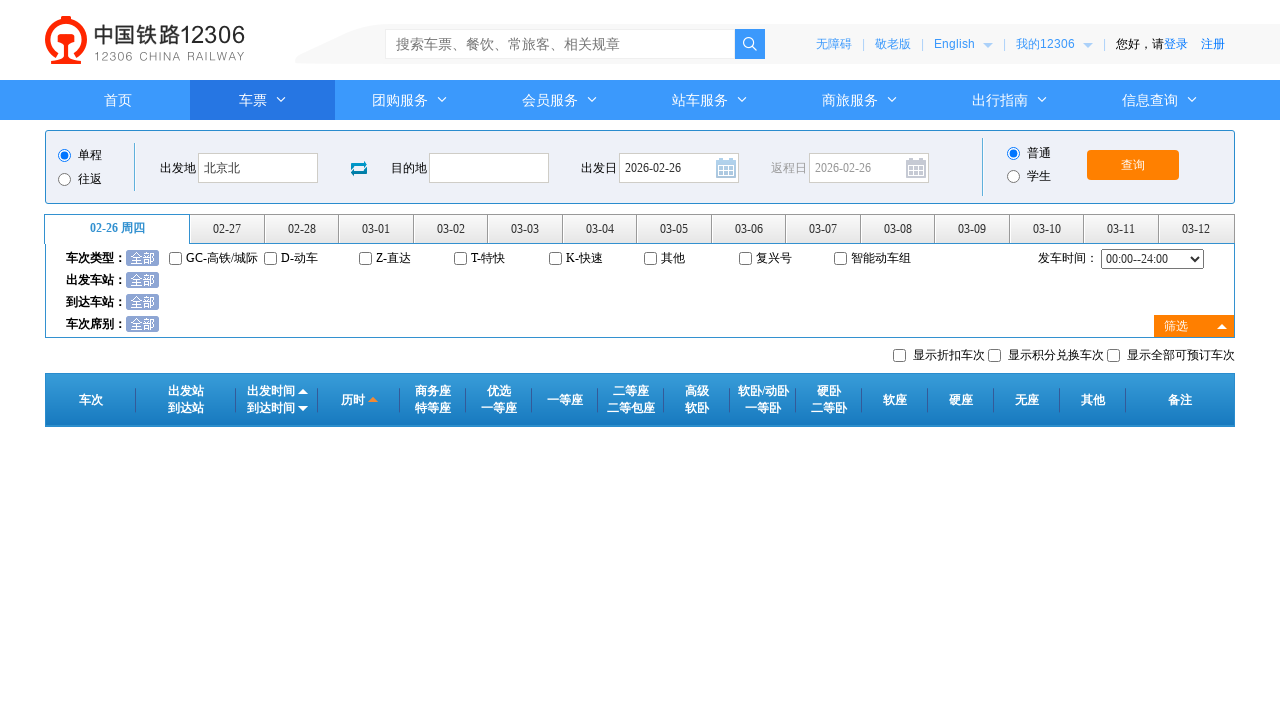

Cleared arrival station field on #toStationText
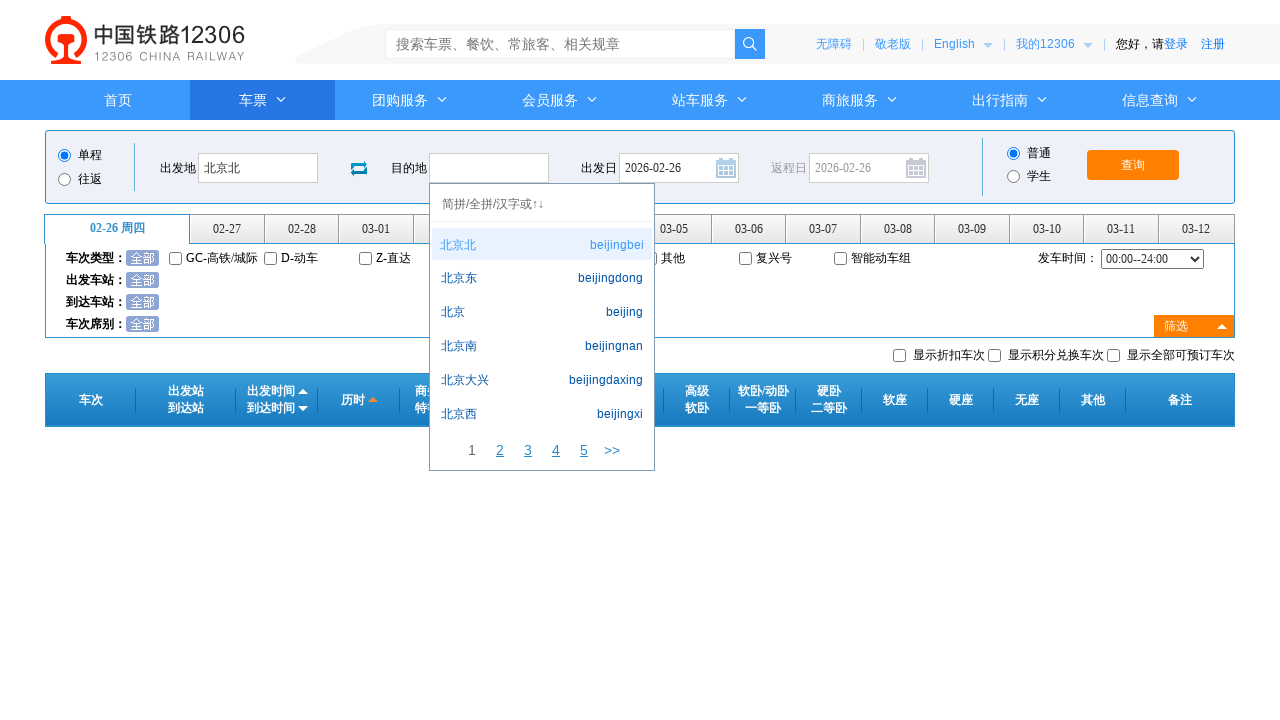

Filled arrival station with 'Hangzhou East' on #toStationText
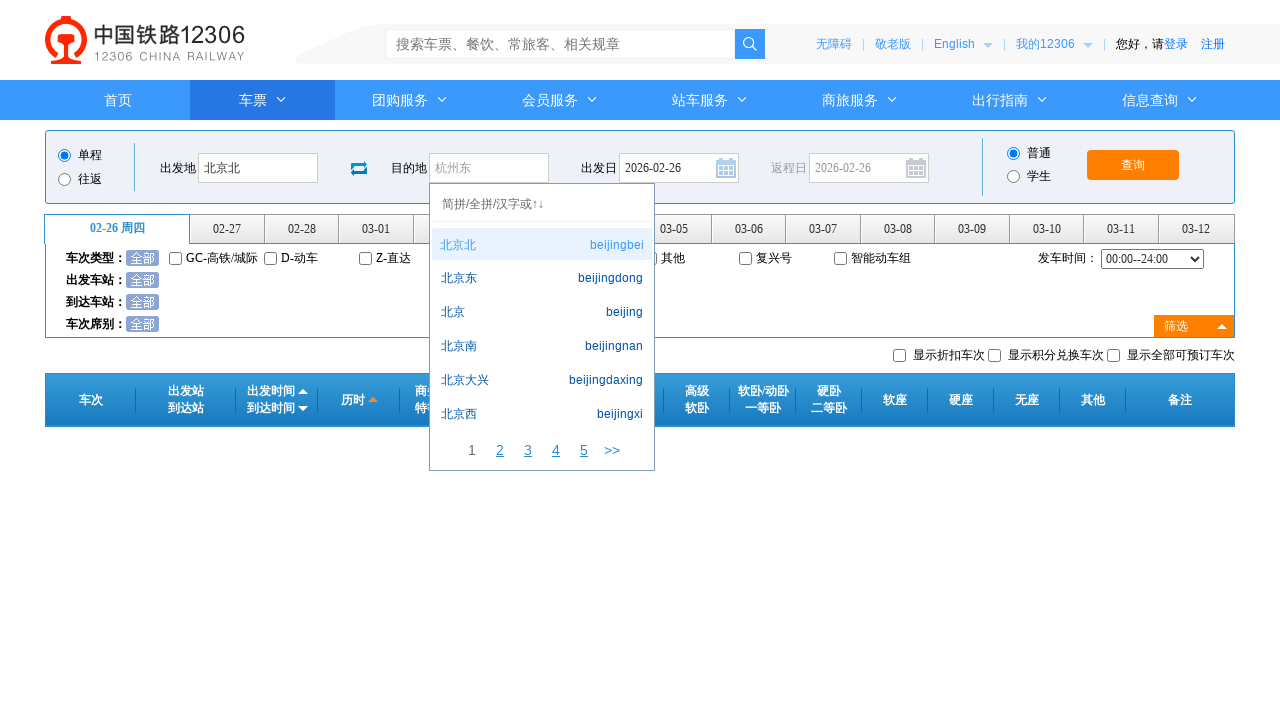

Pressed Enter to confirm arrival station on #toStationText
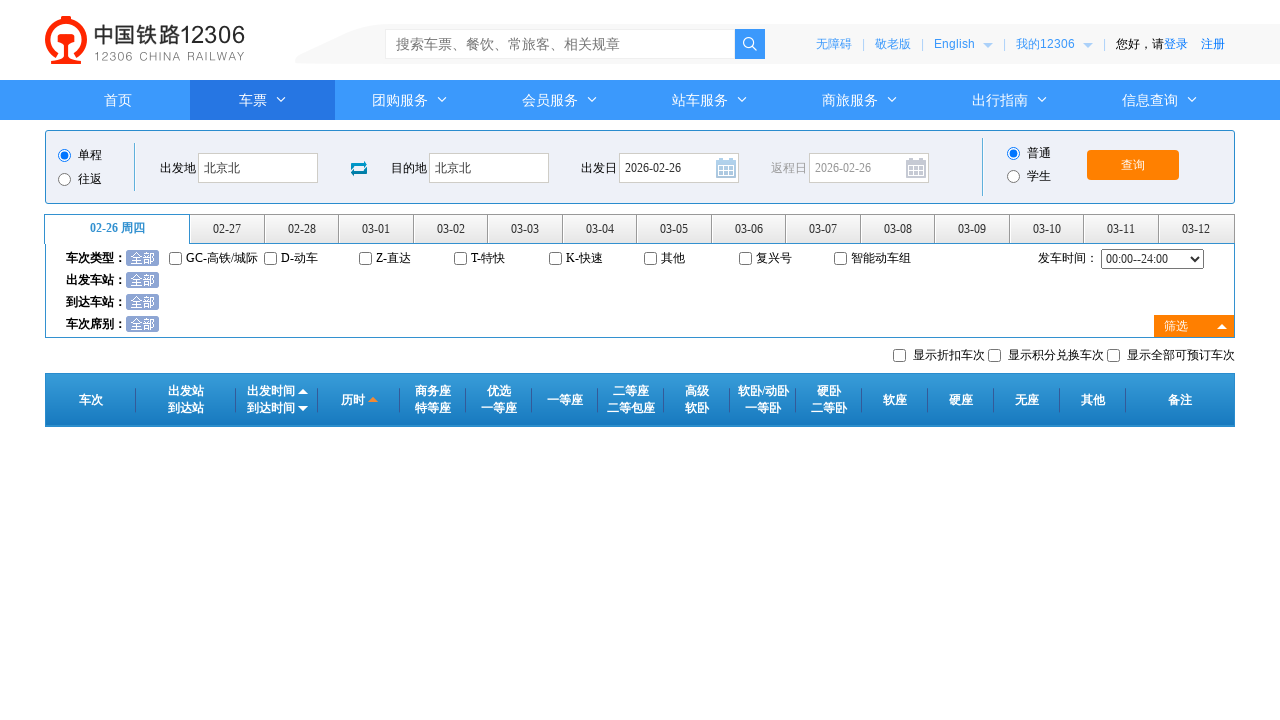

Selected morning time slot 06:00--12:00 on #cc_start_time
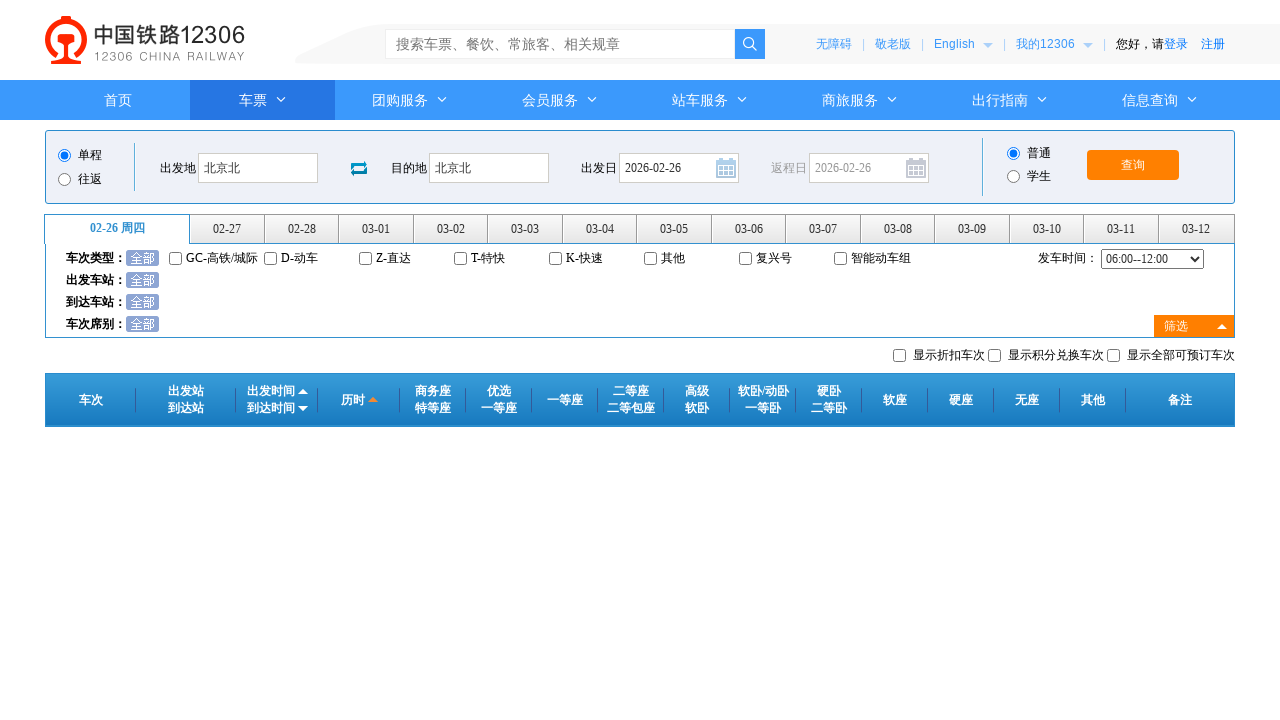

Selected tomorrow's date at (228, 229) on #date_range>ul>li:nth-child(2)
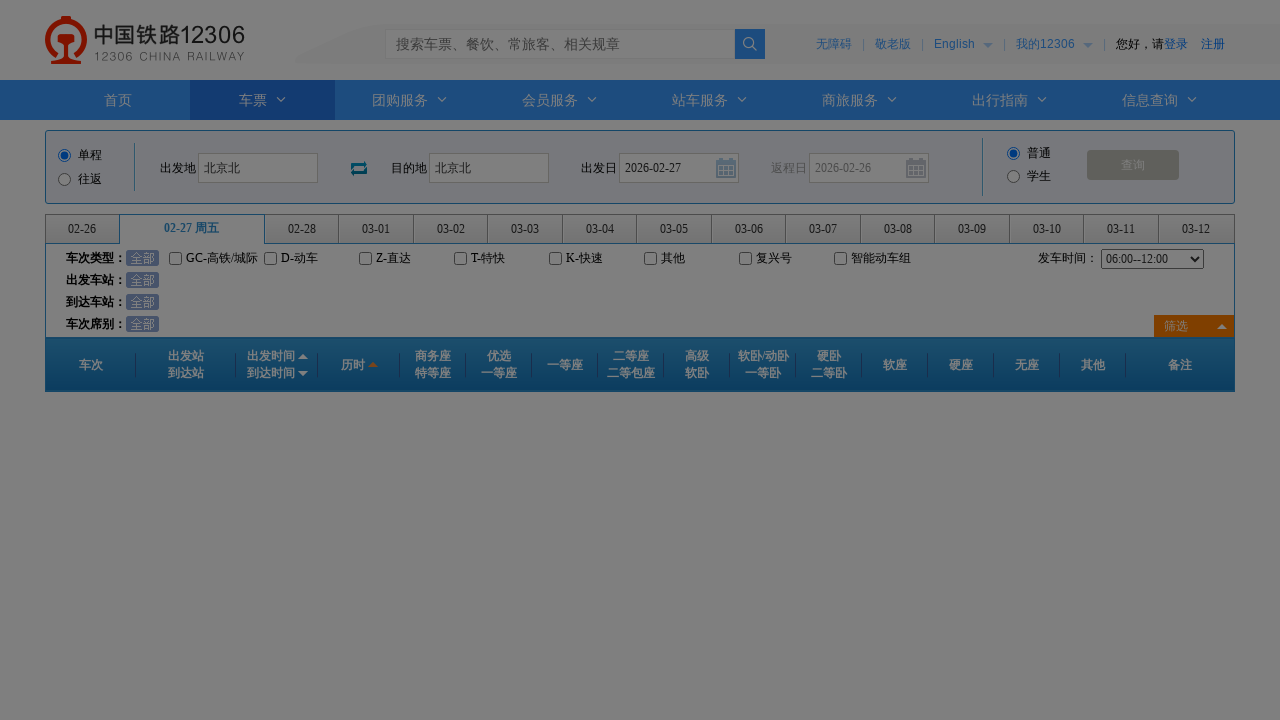

Waited 2 seconds for results to load (attempt 1/5)
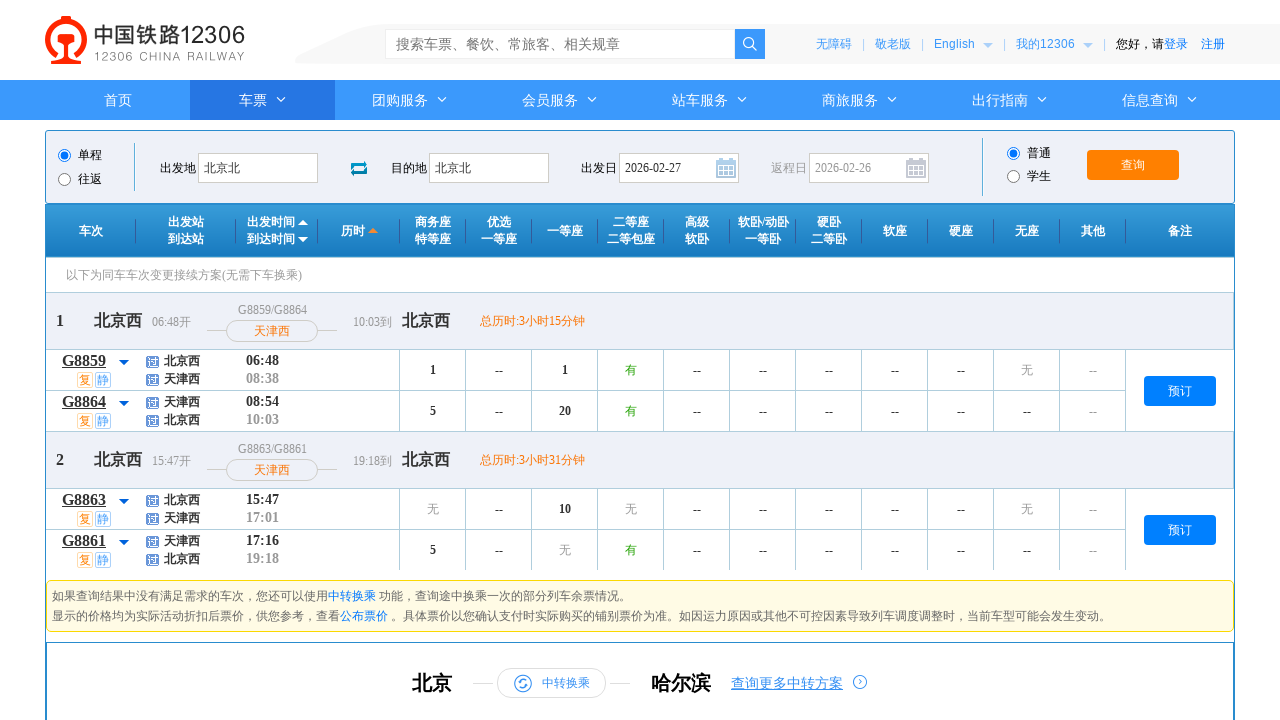

Train results loaded successfully (13 rows found)
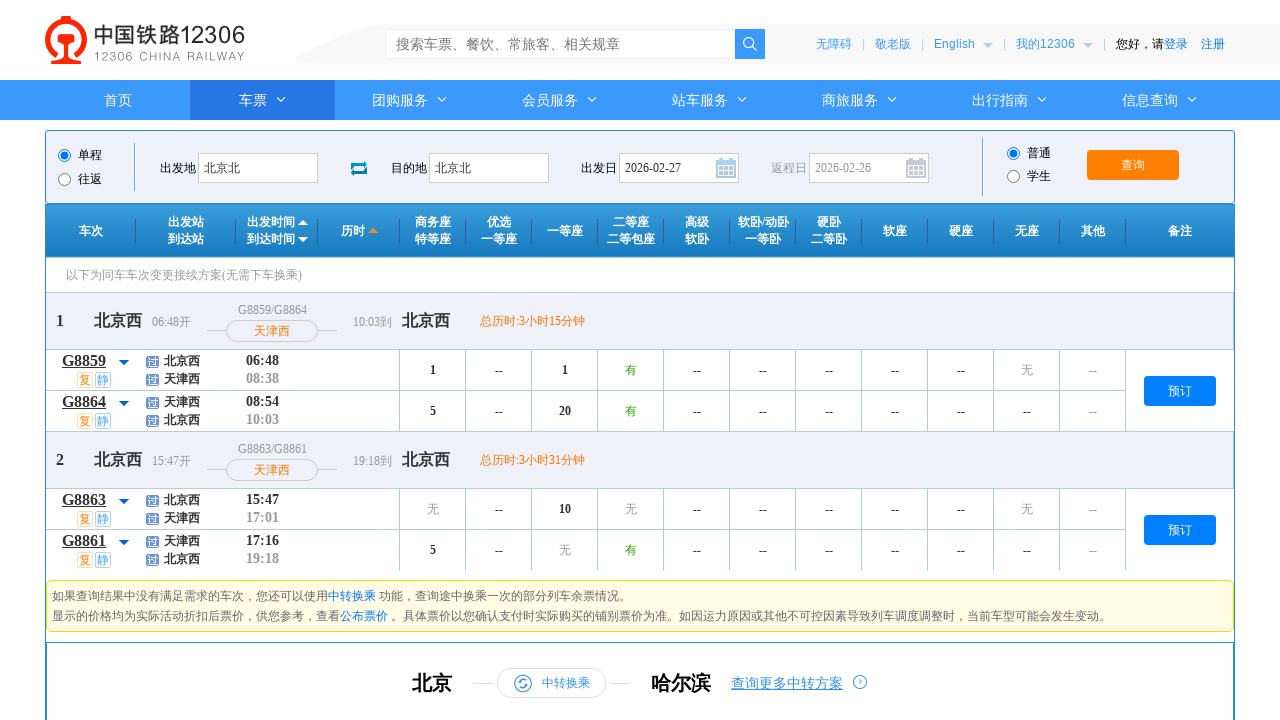

Confirmed train results table is visible
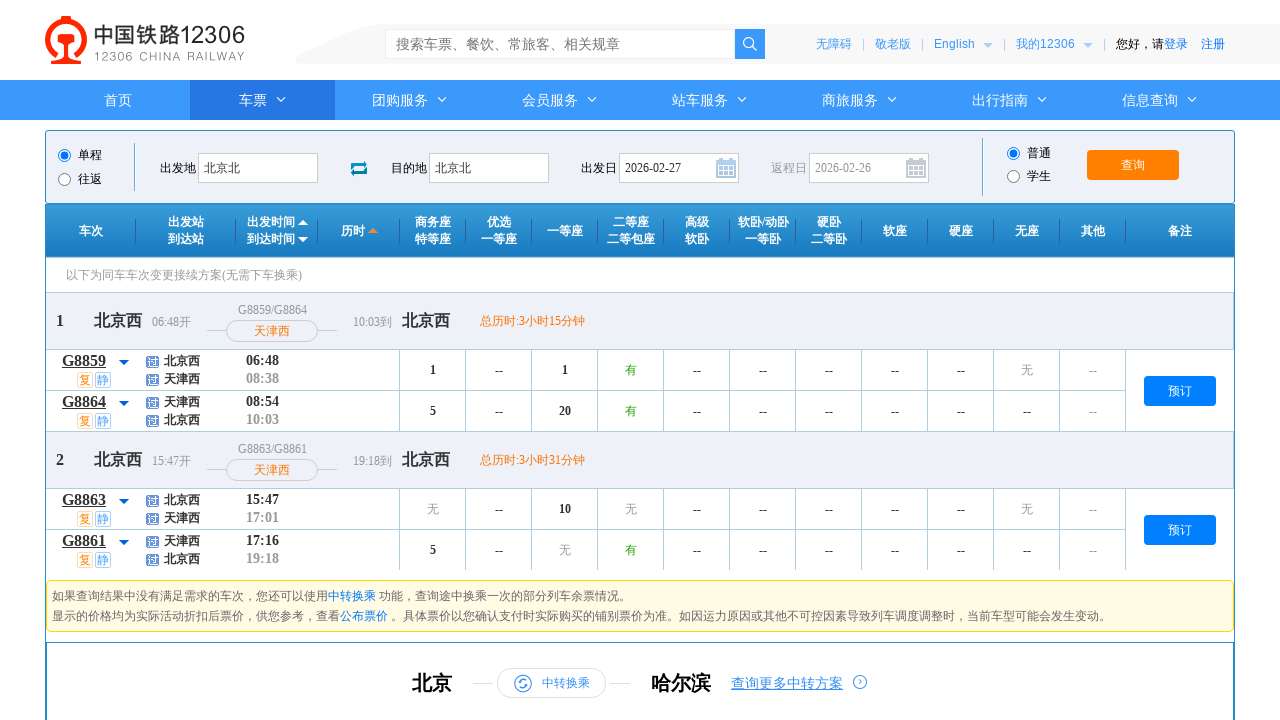

Retrieved 4 available trains
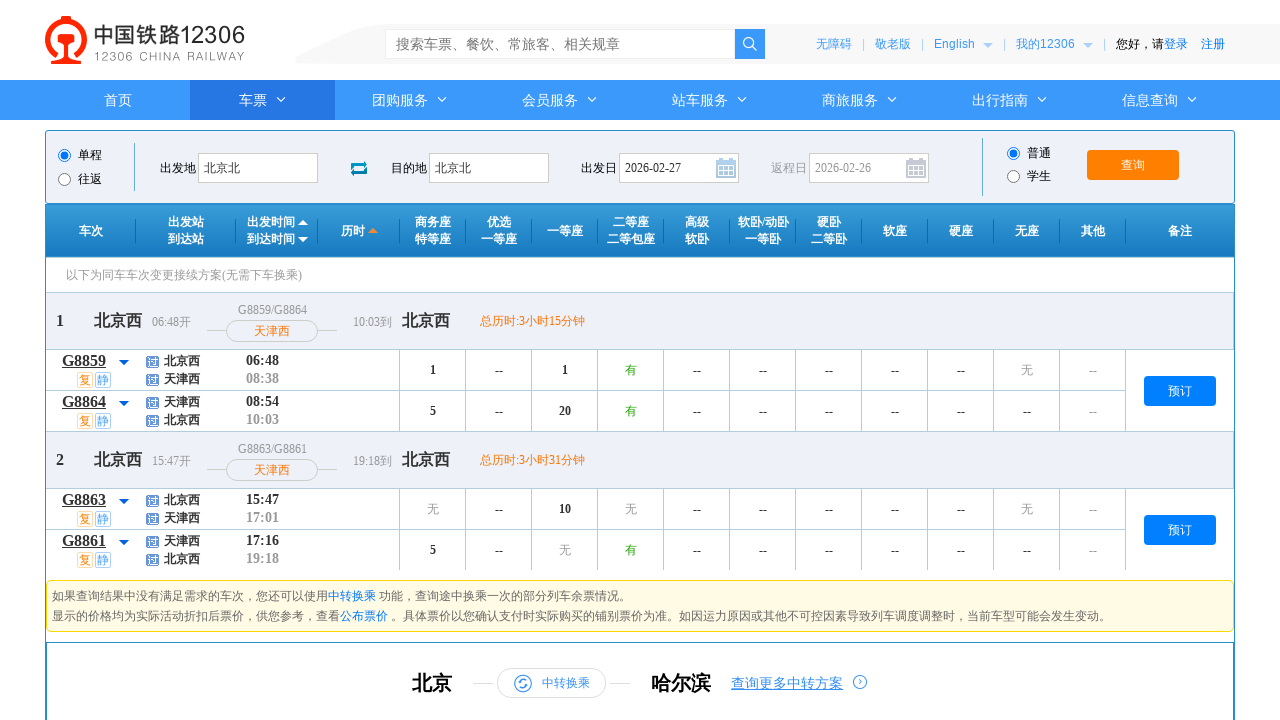

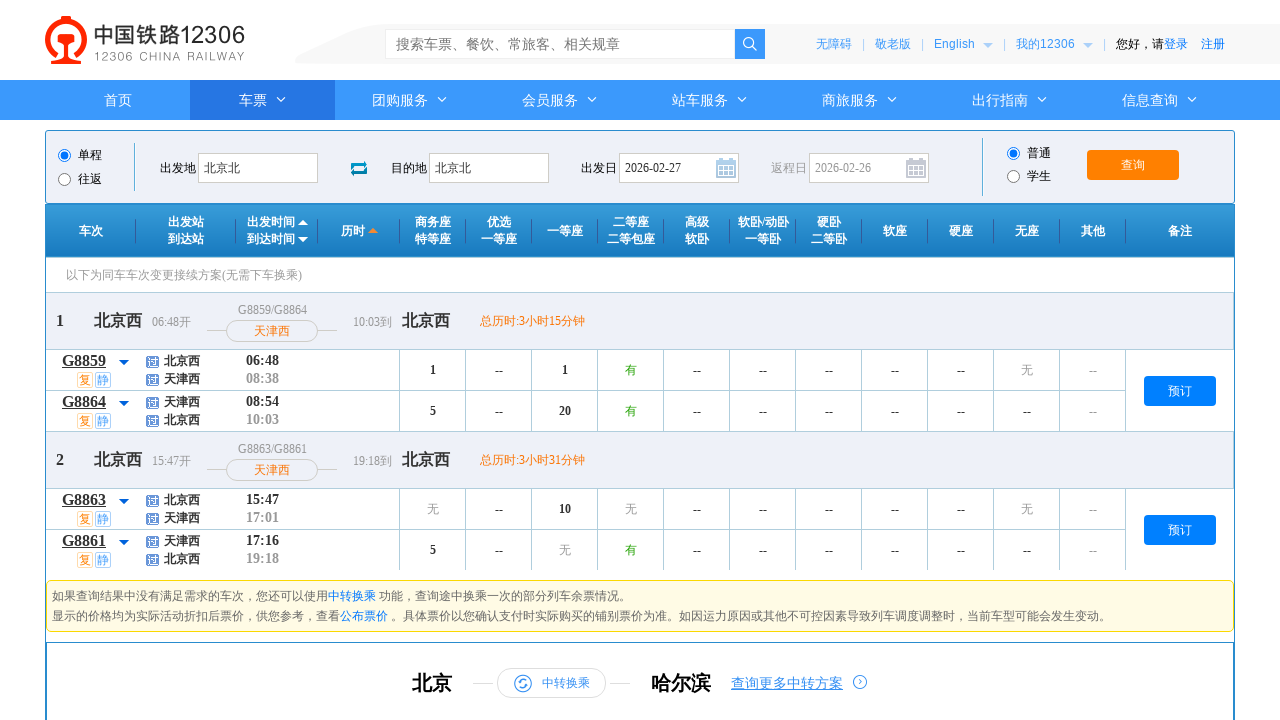